Tests the ATID store website by navigating to the store menu, selecting a sorting option from dropdown, and searching for a product

Starting URL: https://atid.store

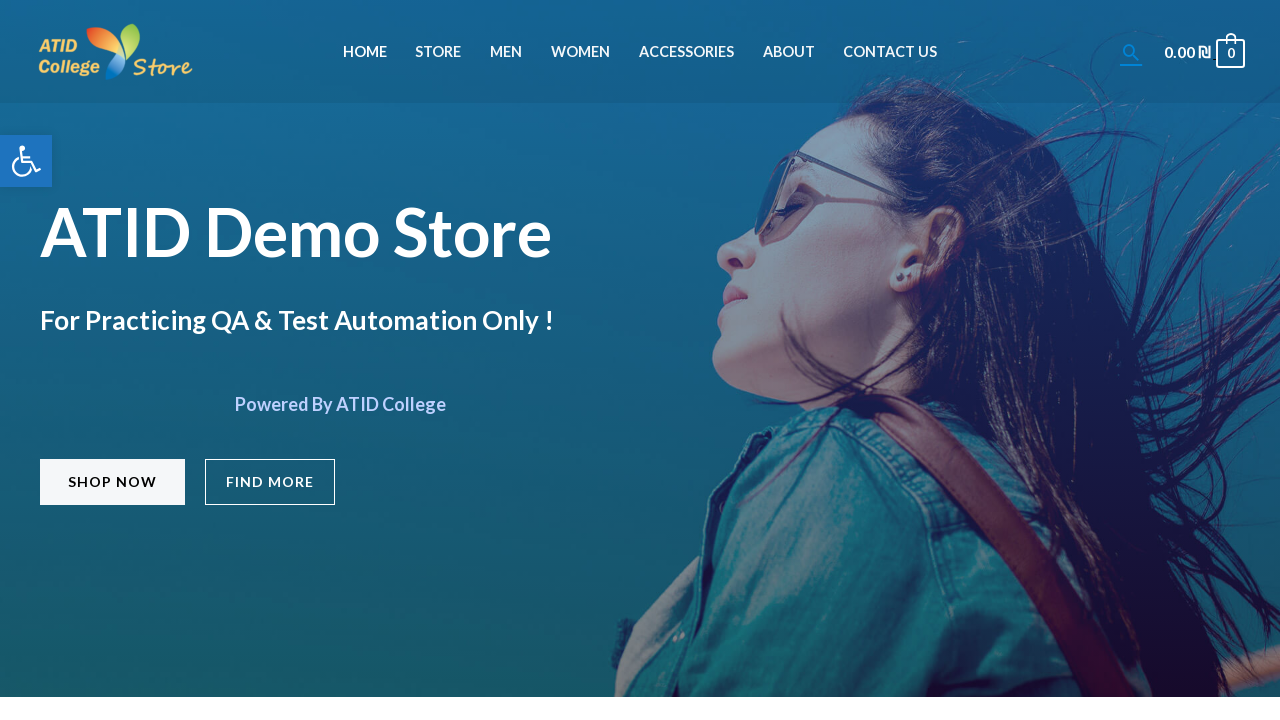

Clicked on the Store menu link at (438, 52) on li#menu-item-45 a.menu-link
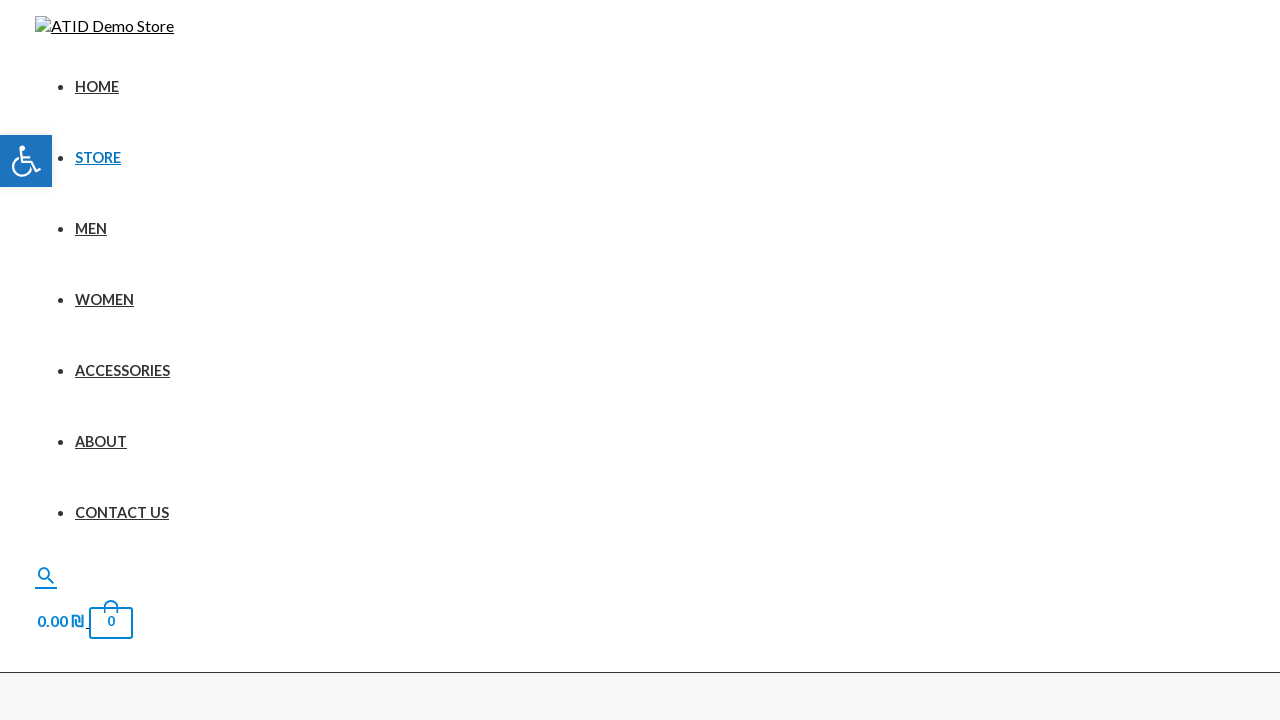

Sort dropdown became visible
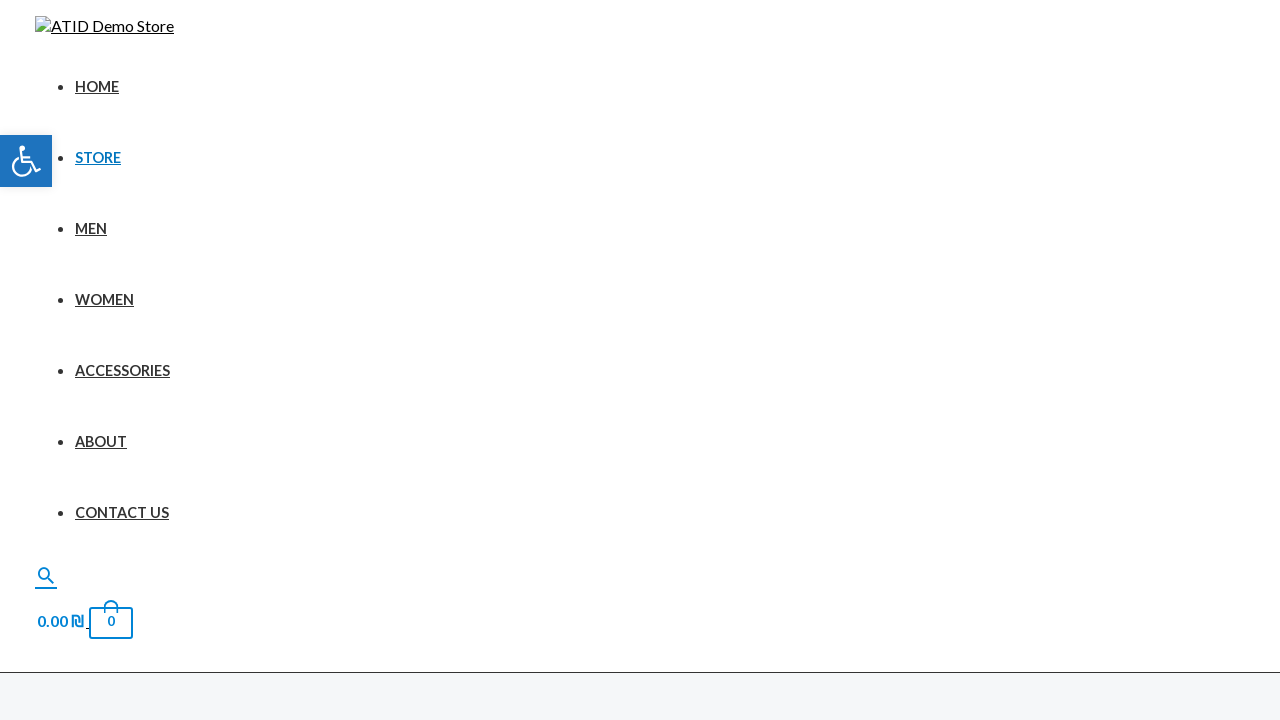

Selected 5th sorting option from dropdown on select[name='orderby']
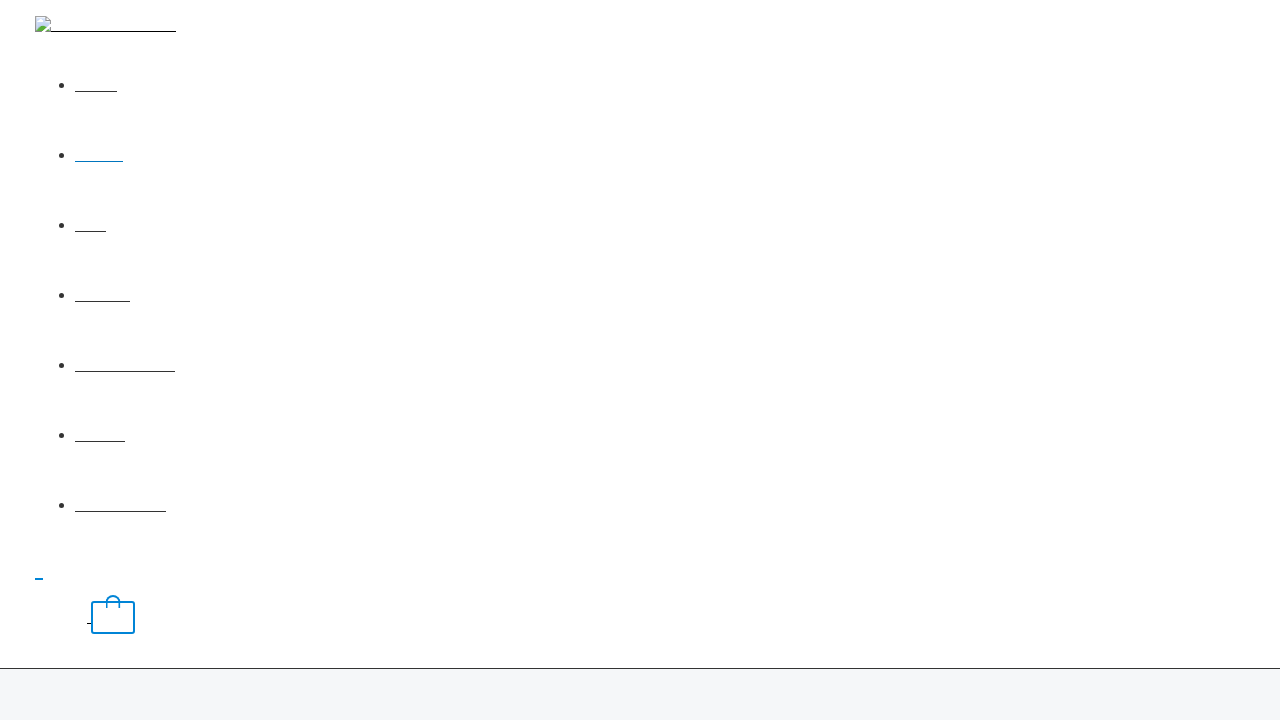

Sorting applied and page loaded
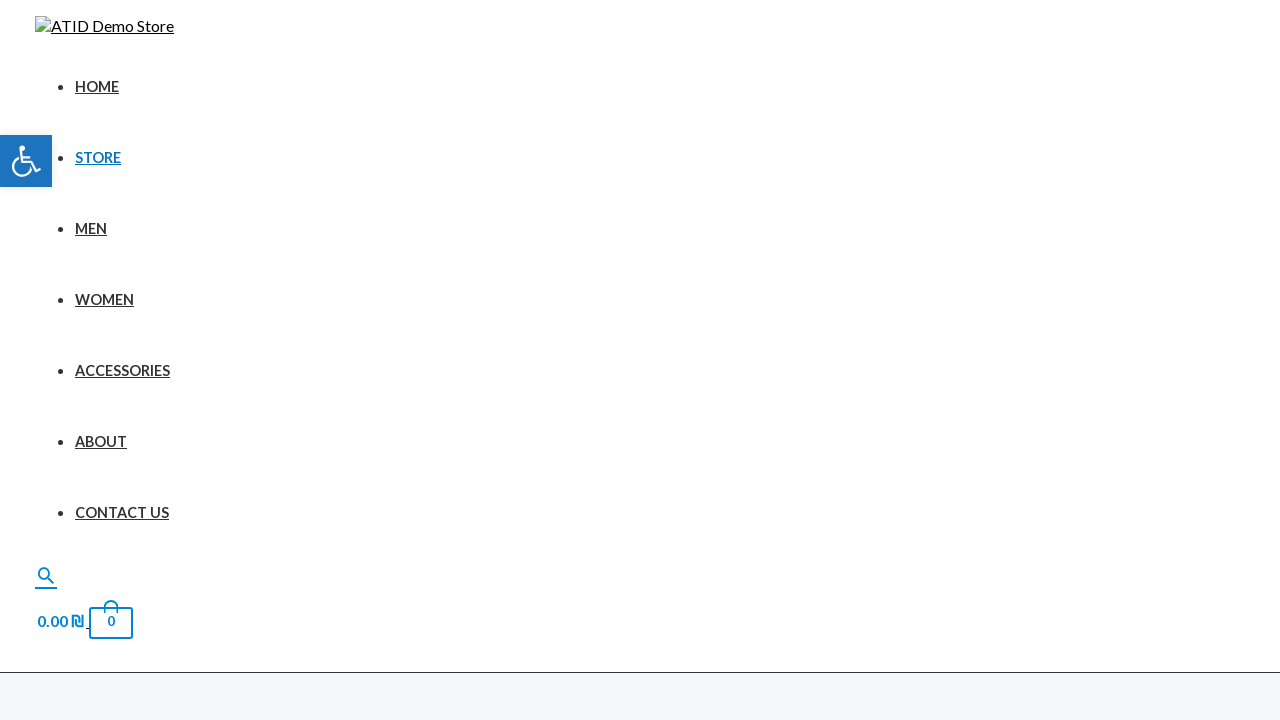

Entered 'Buddha Bracelet' in search box on #wc-block-search__input-1
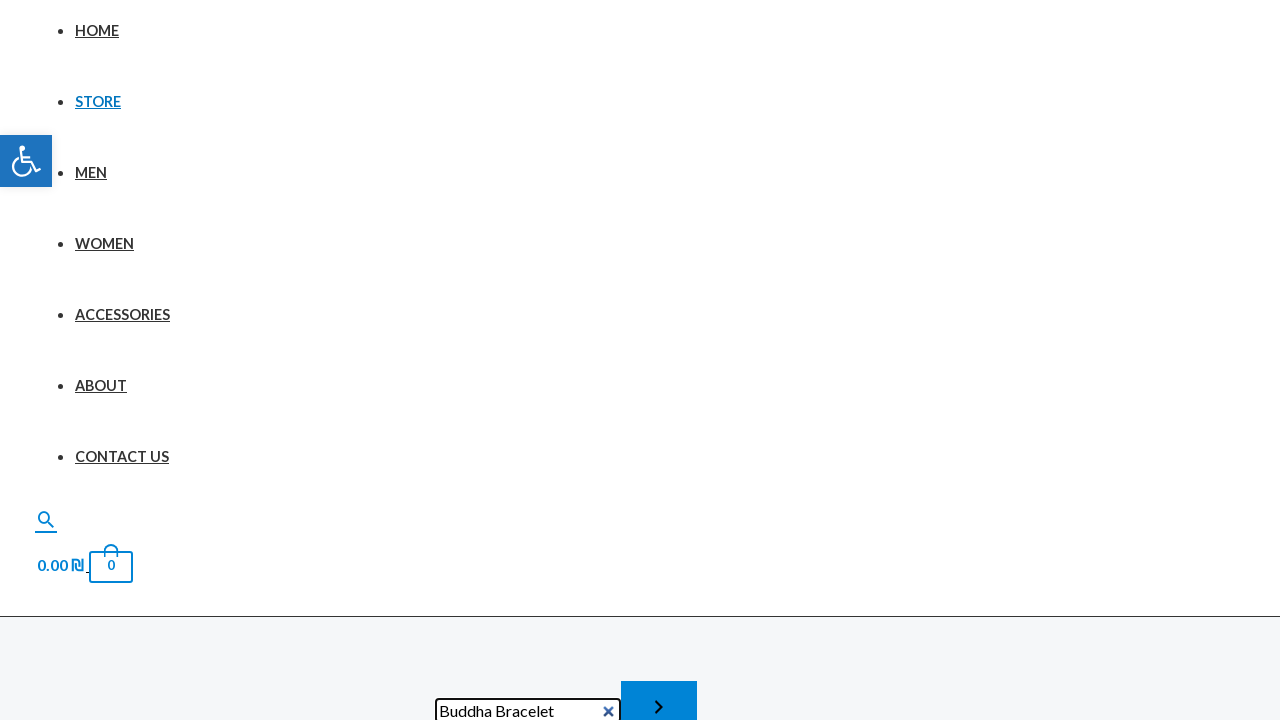

Clicked search button at (659, 693) on .wc-block-product-search__button
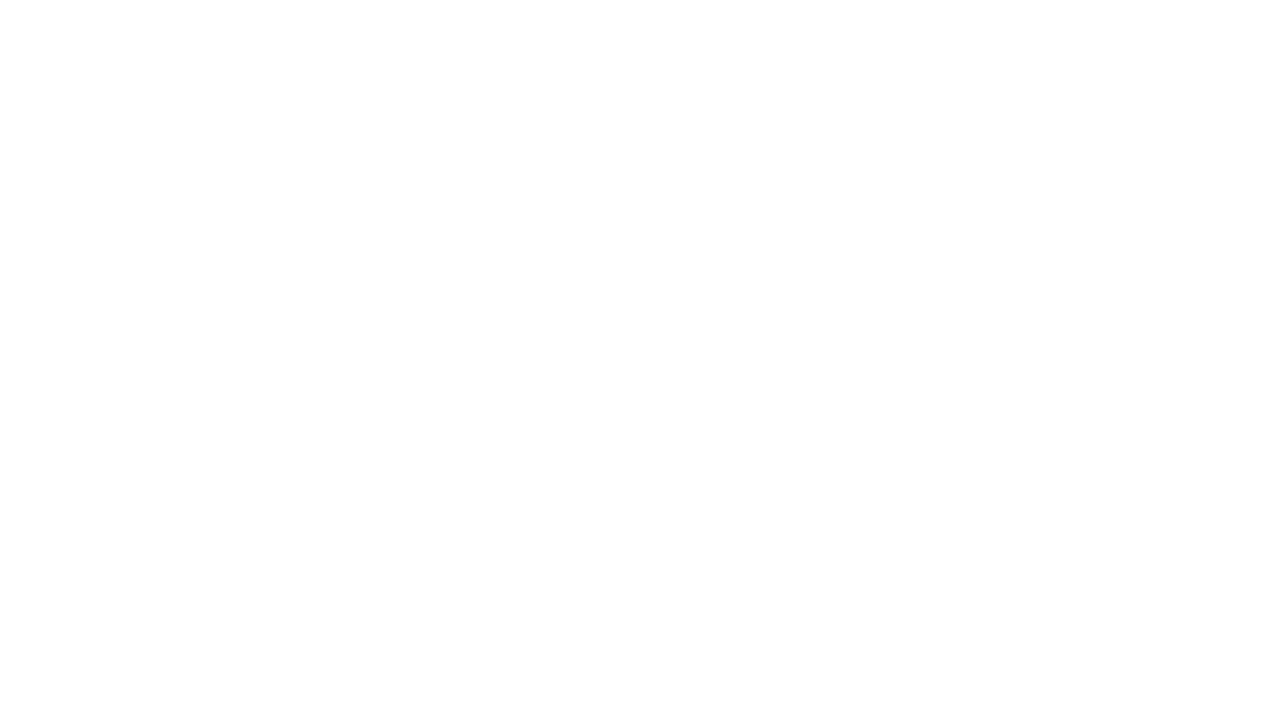

Search results loaded
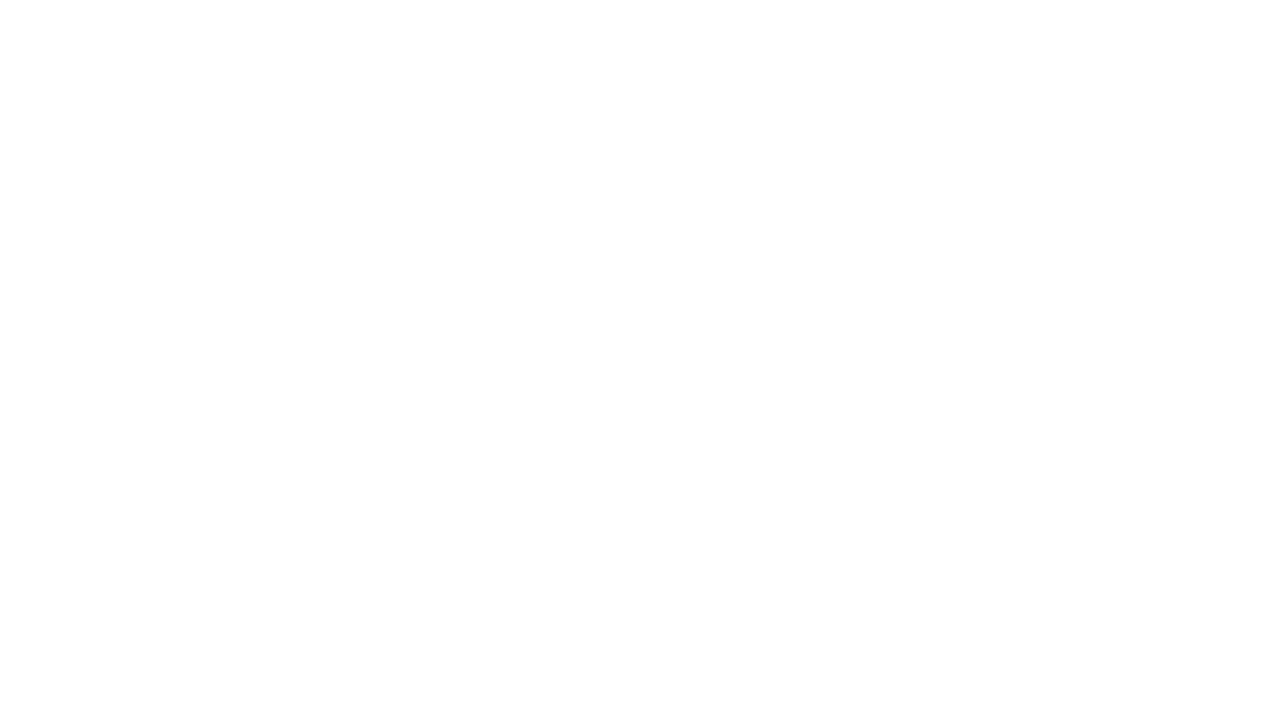

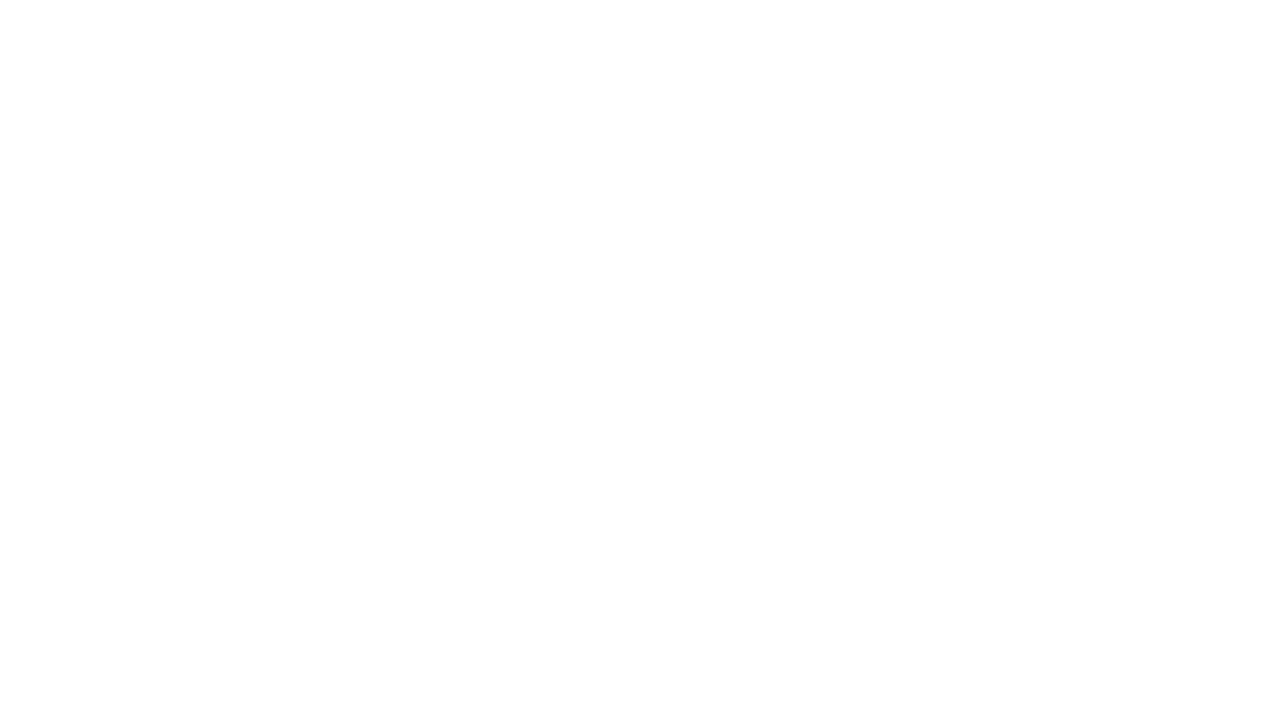